Verifies that the ABOUT navigation link is displayed correctly on the page

Starting URL: https://metalam.github.io/hello_world/

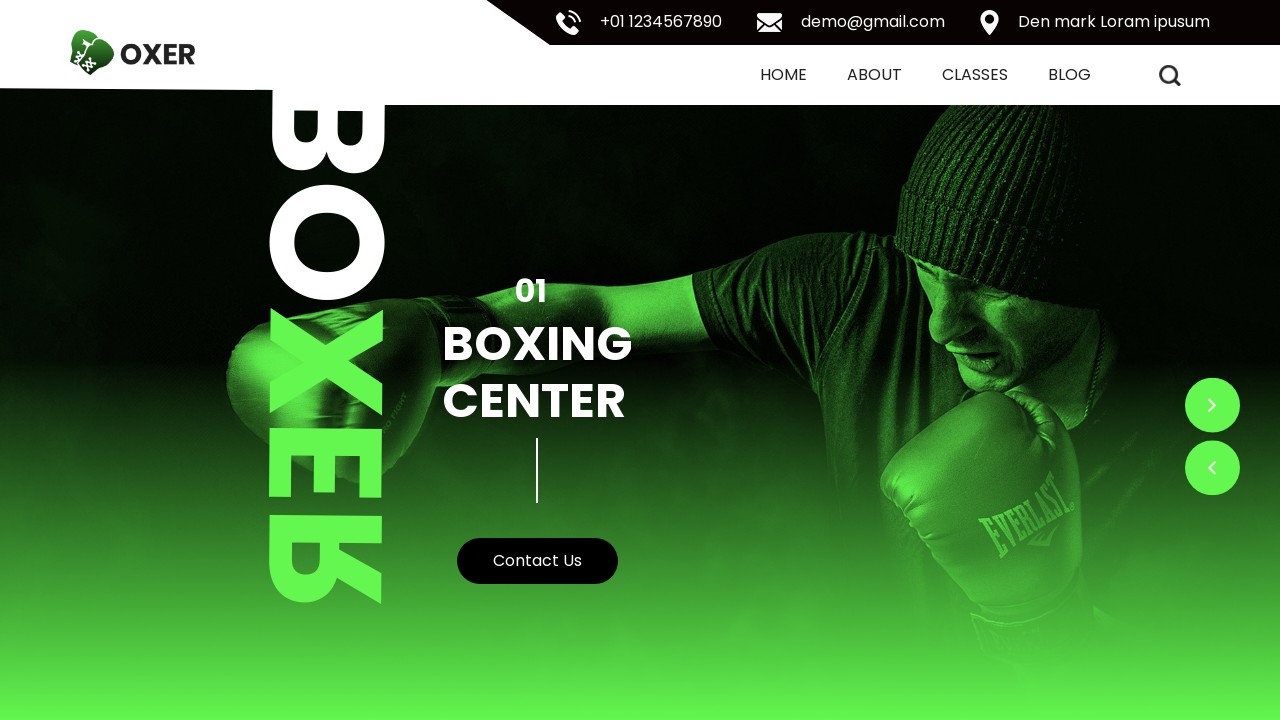

Located ABOUT navigation link in the navigation bar
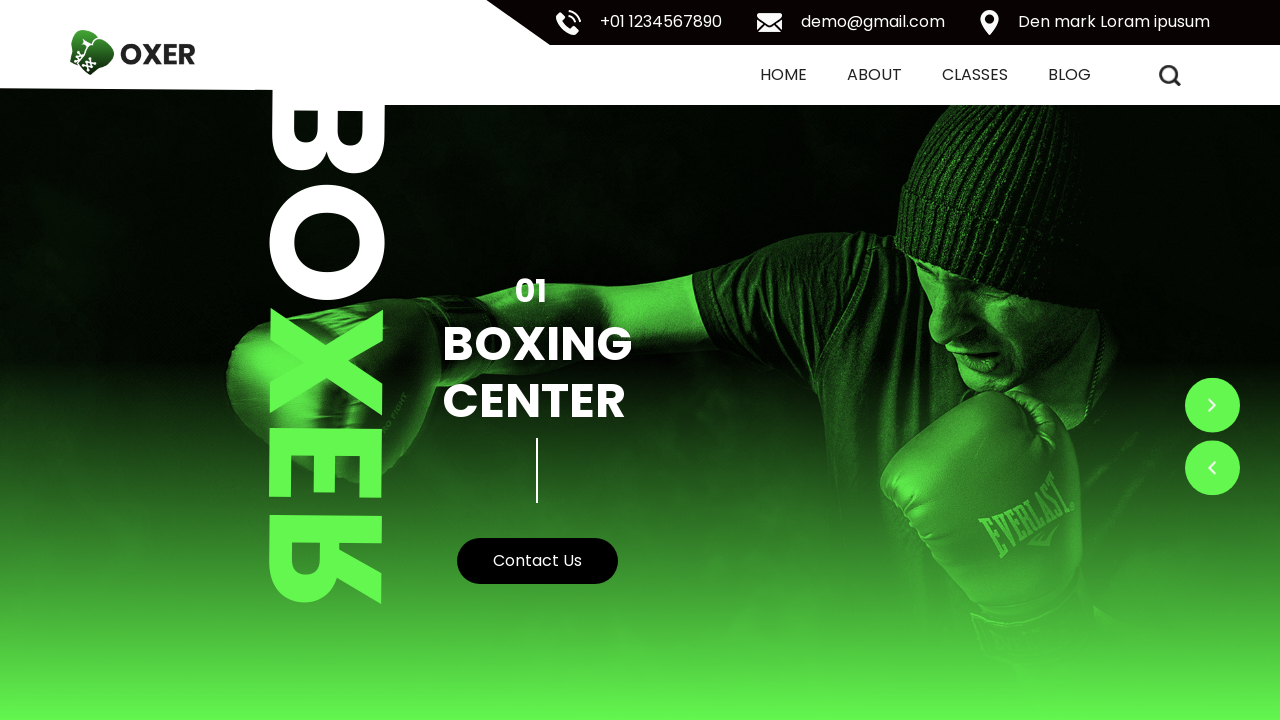

Retrieved text content from ABOUT link
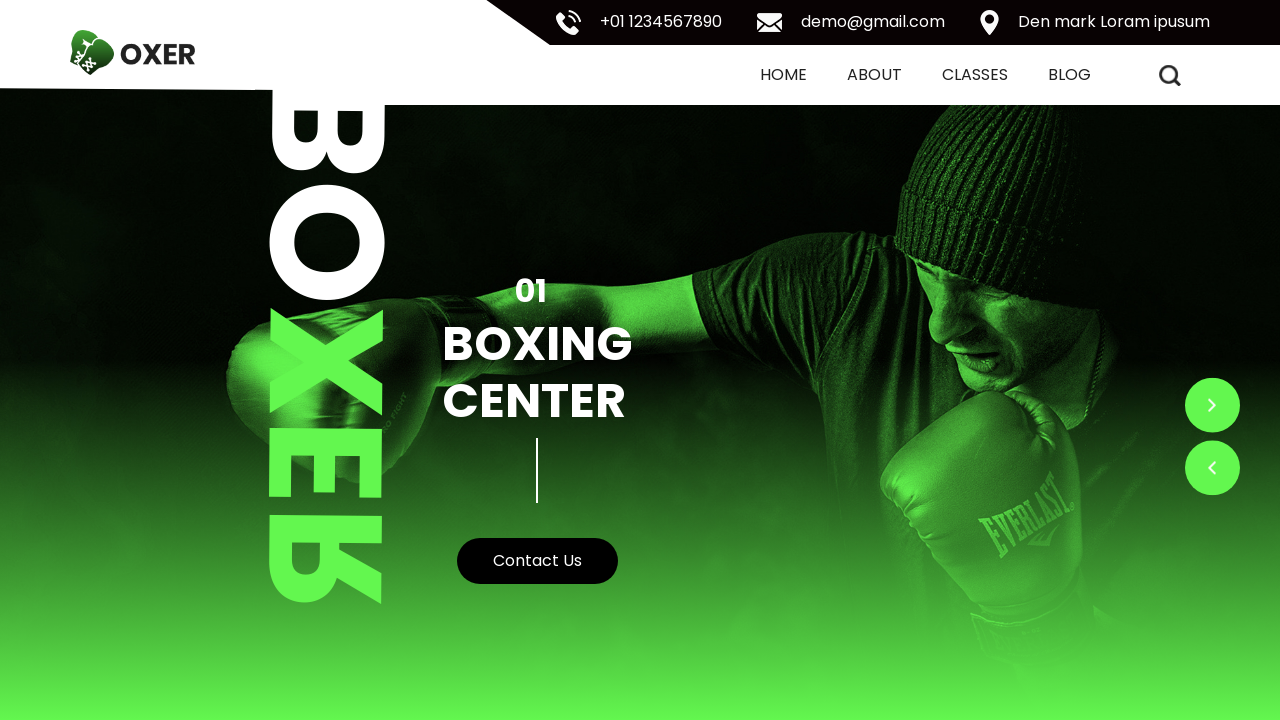

Verified ABOUT link displays correct text 'ABOUT'
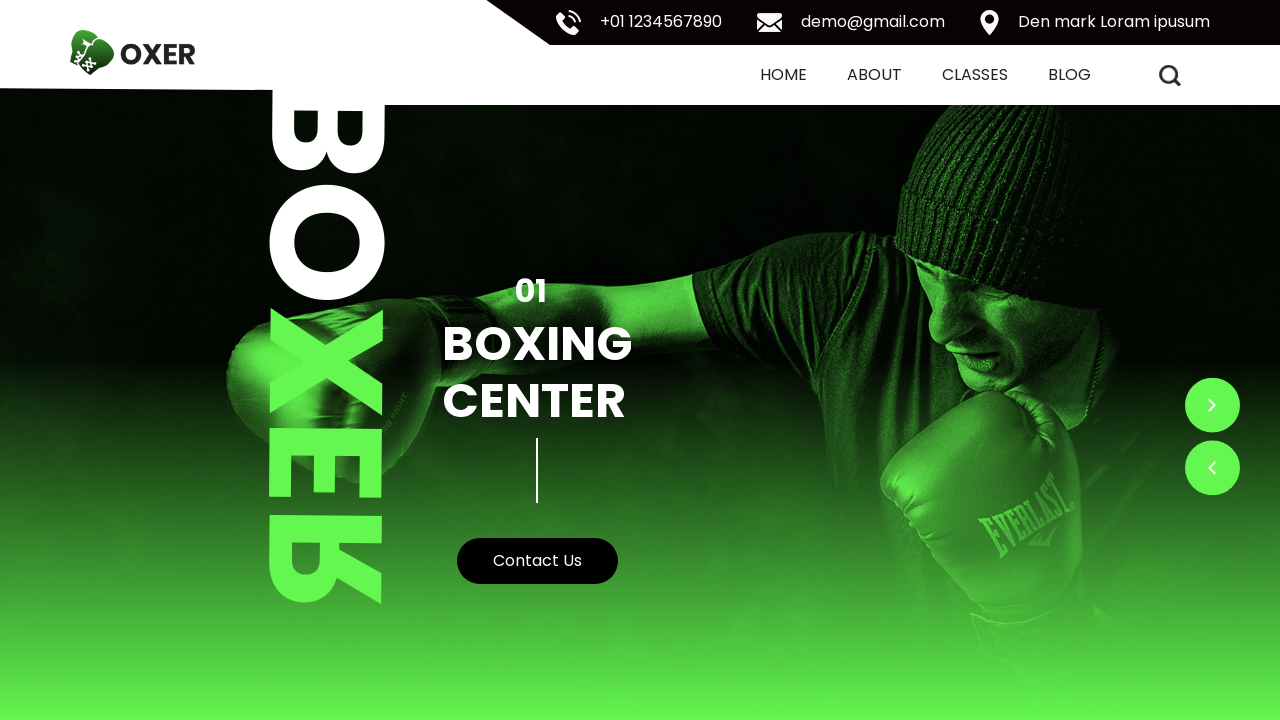

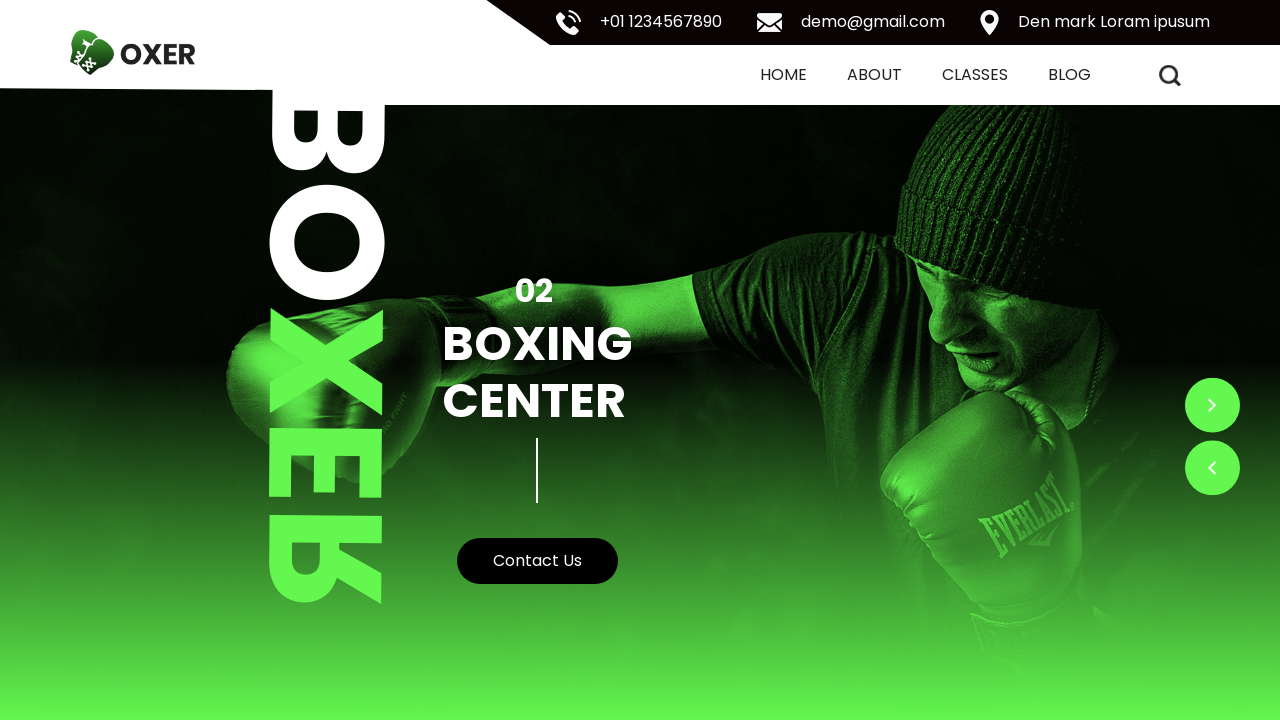